Tests switching between multiple browser windows using a browser-agnostic approach by tracking window handles before and after clicking a link that opens a new window, then identifying the new window by comparing handle sets.

Starting URL: http://the-internet.herokuapp.com/windows

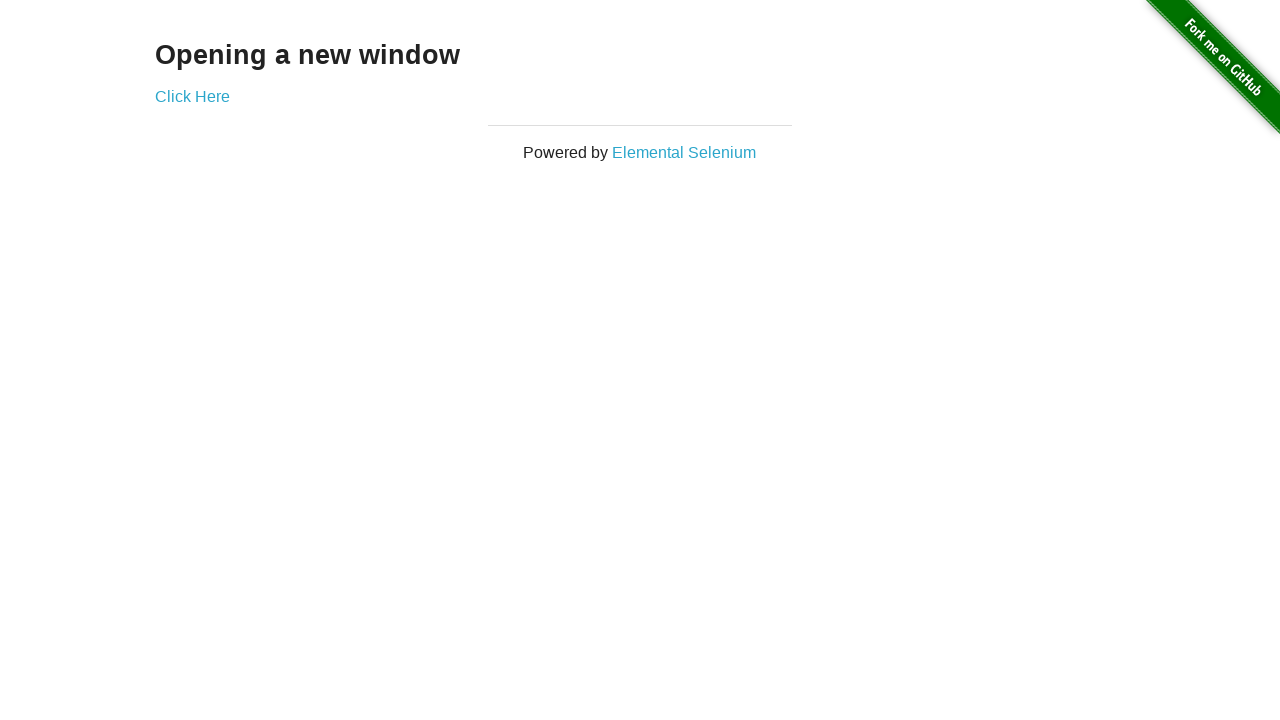

Clicked link to open new window at (192, 96) on .example a
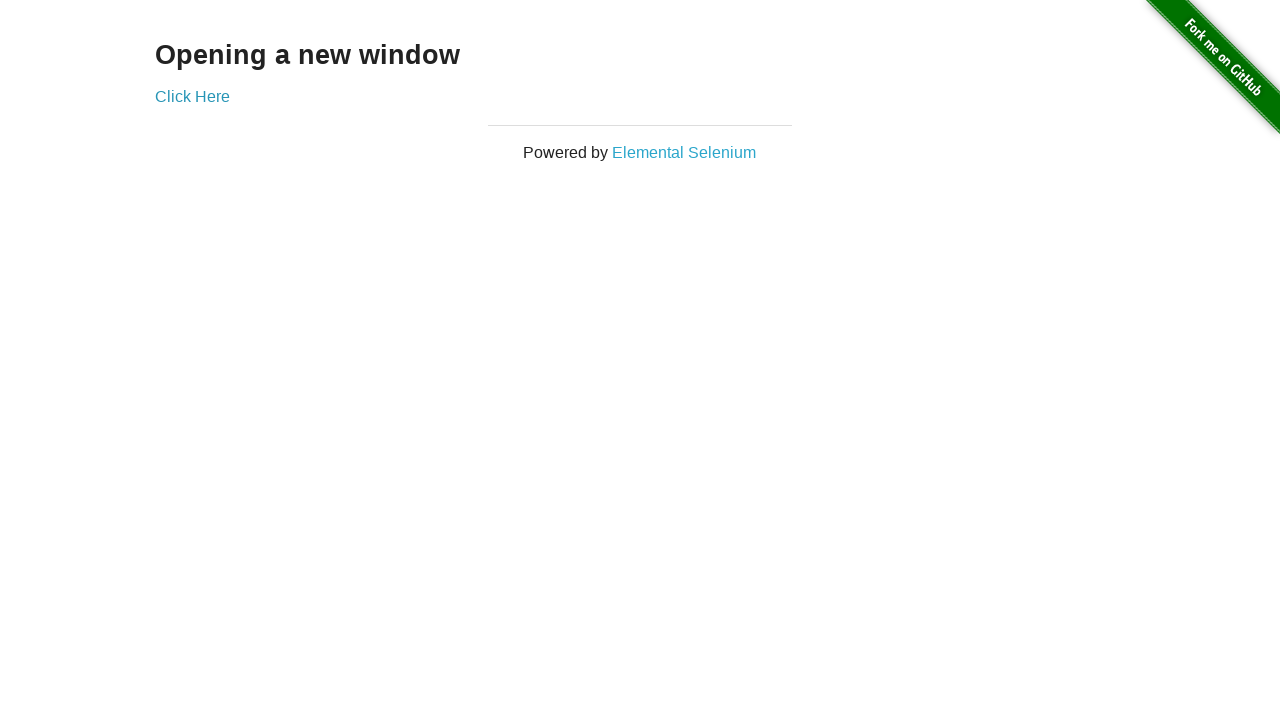

Captured new page object from context
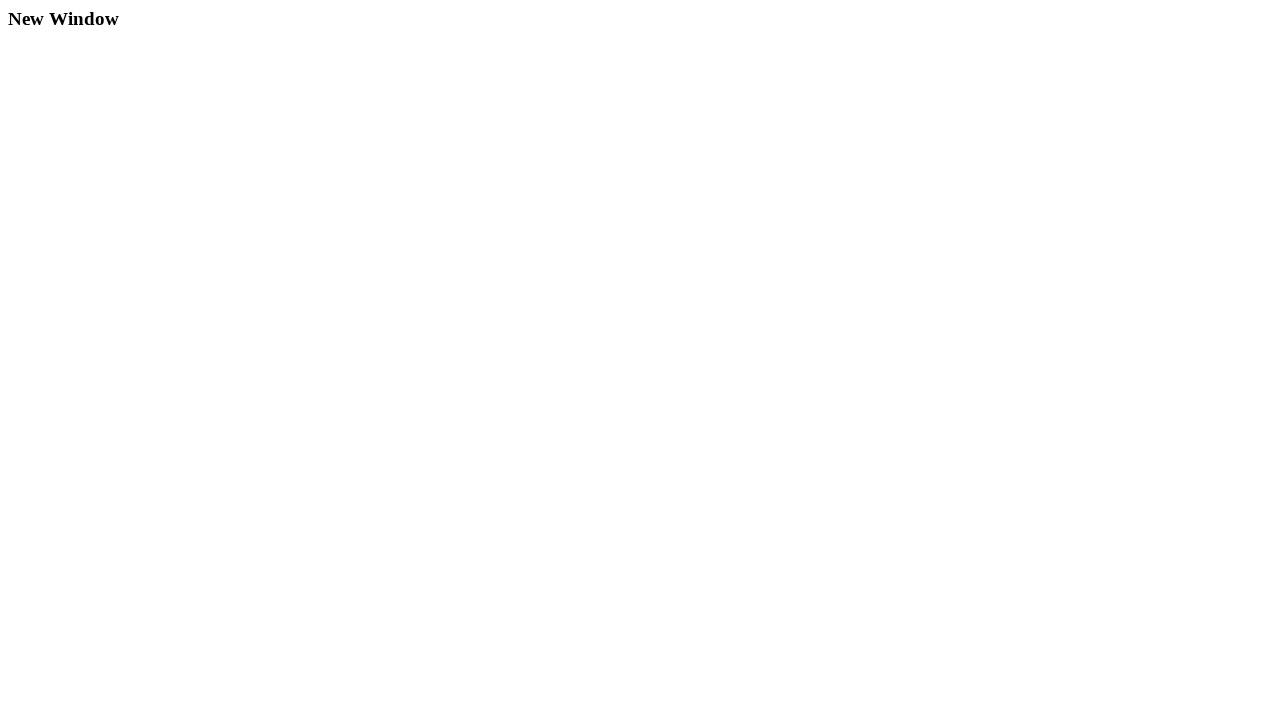

Verified original window title is not 'New Window'
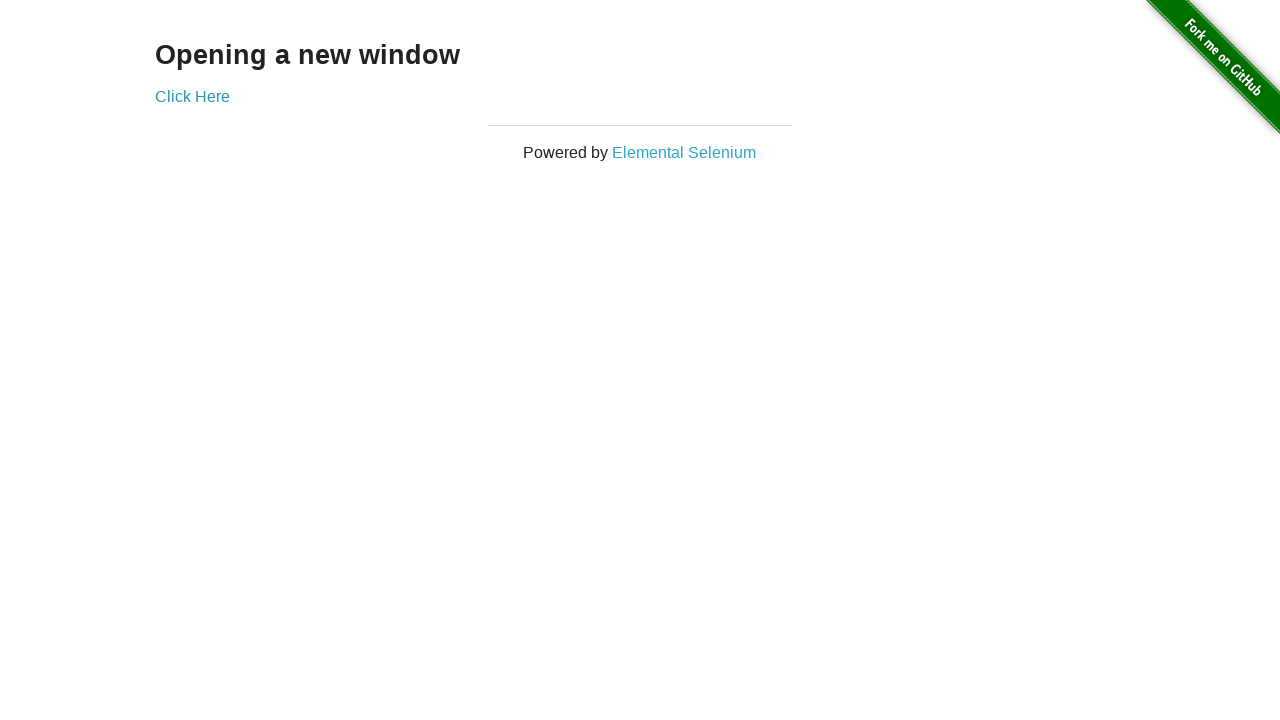

New page finished loading
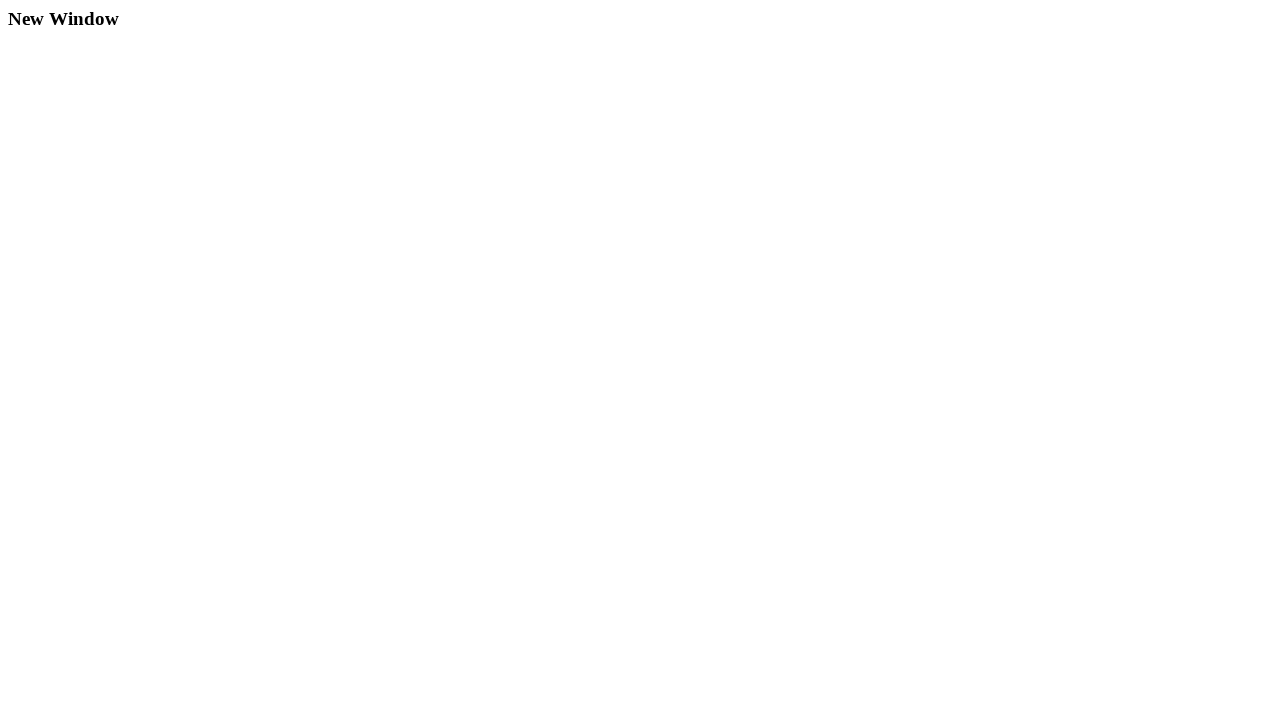

Verified new window title is 'New Window'
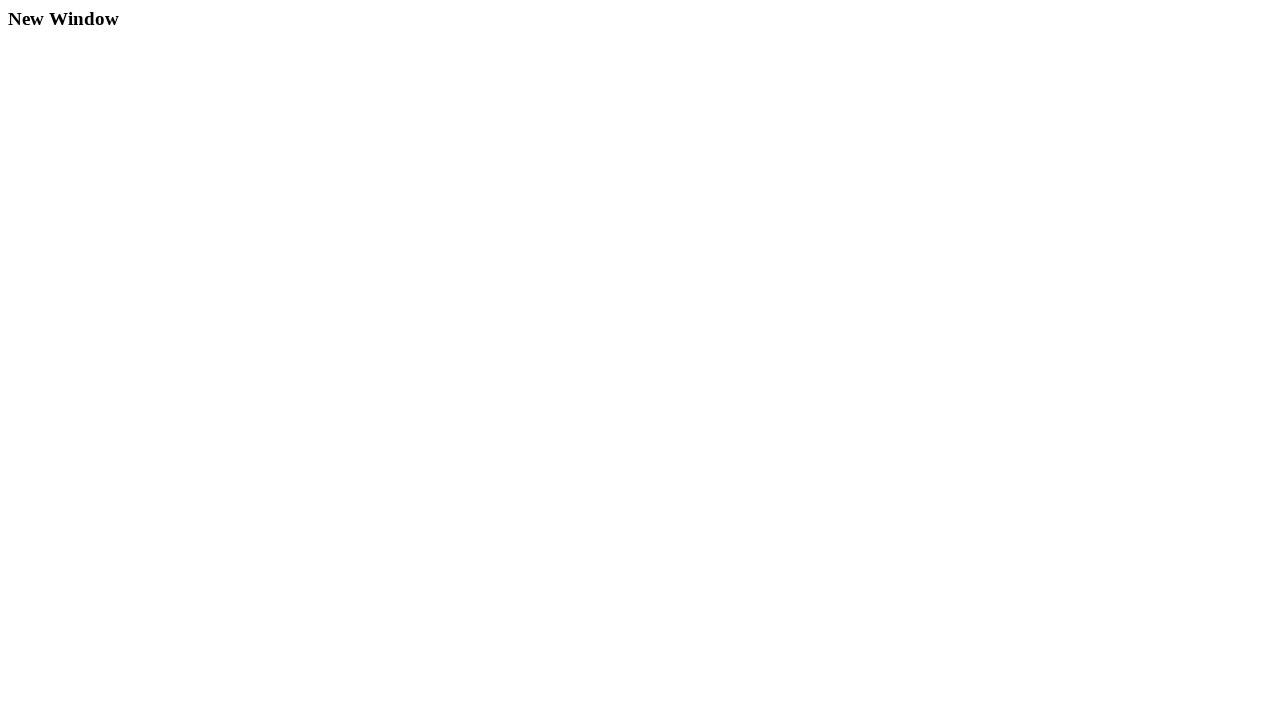

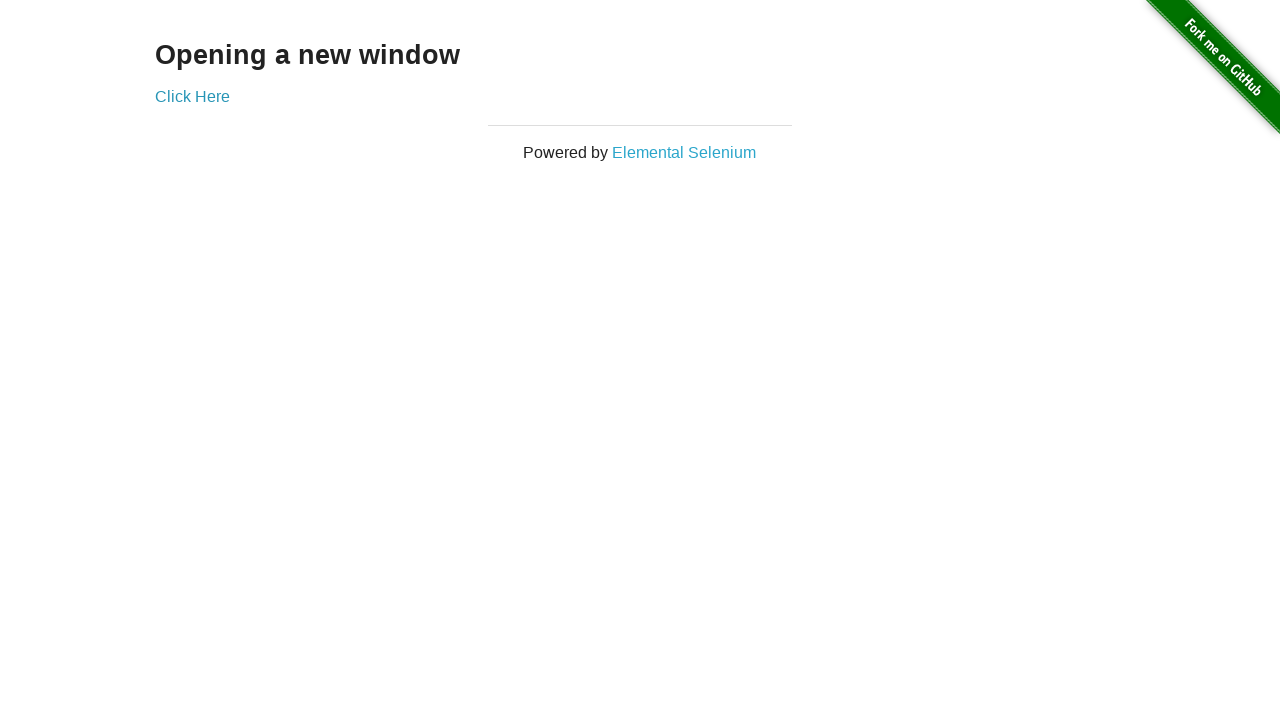